Tests click and hold functionality on a button element by performing a sustained click action

Starting URL: https://letcode.in/button

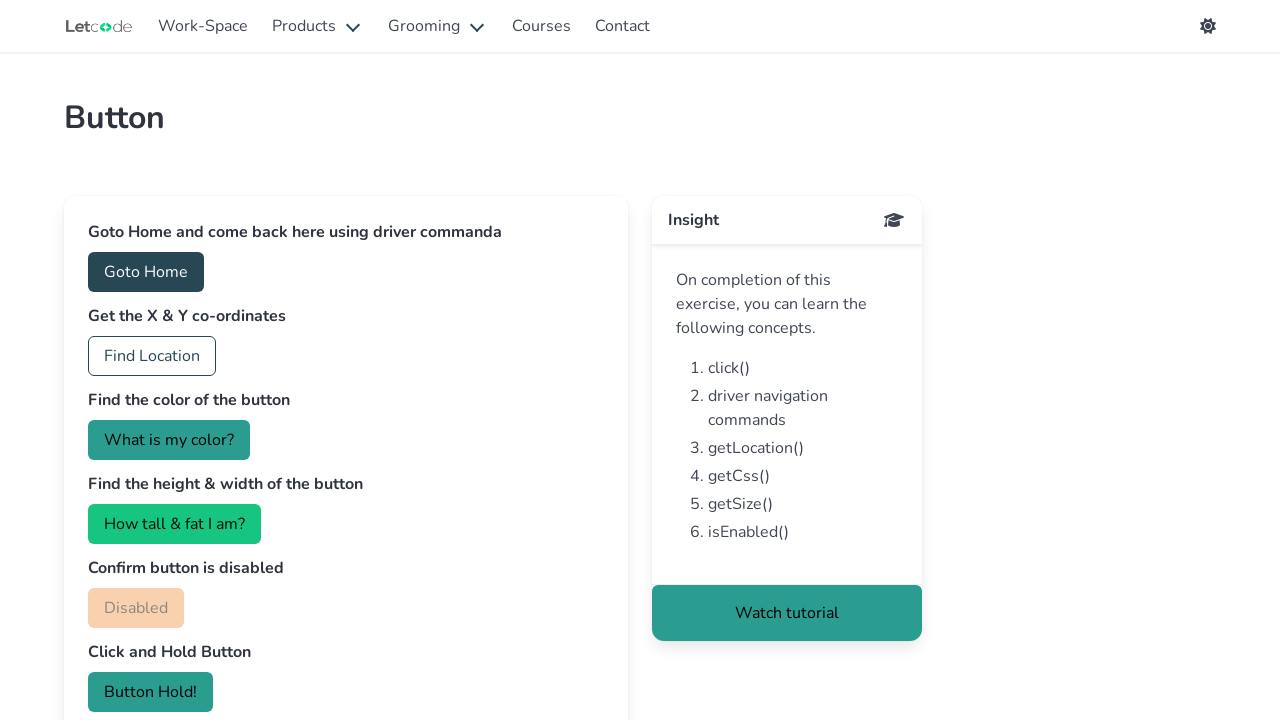

Located the second disabled button element
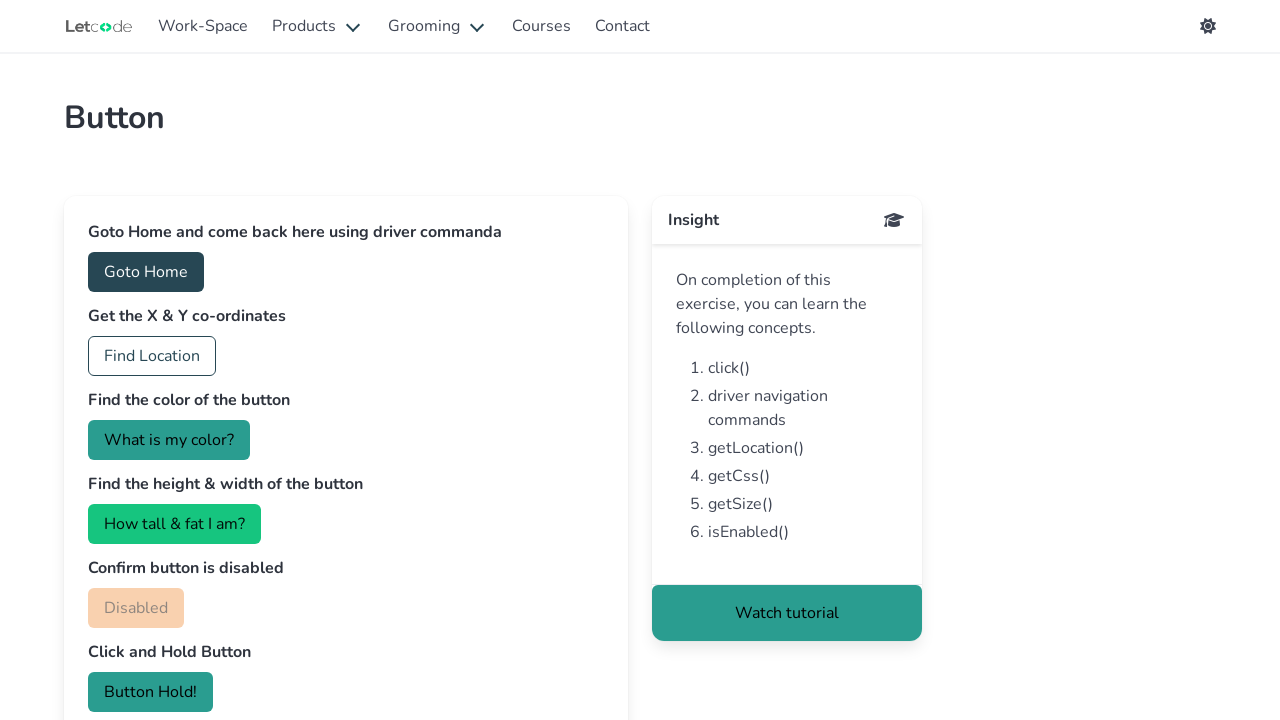

Scrolled button into view
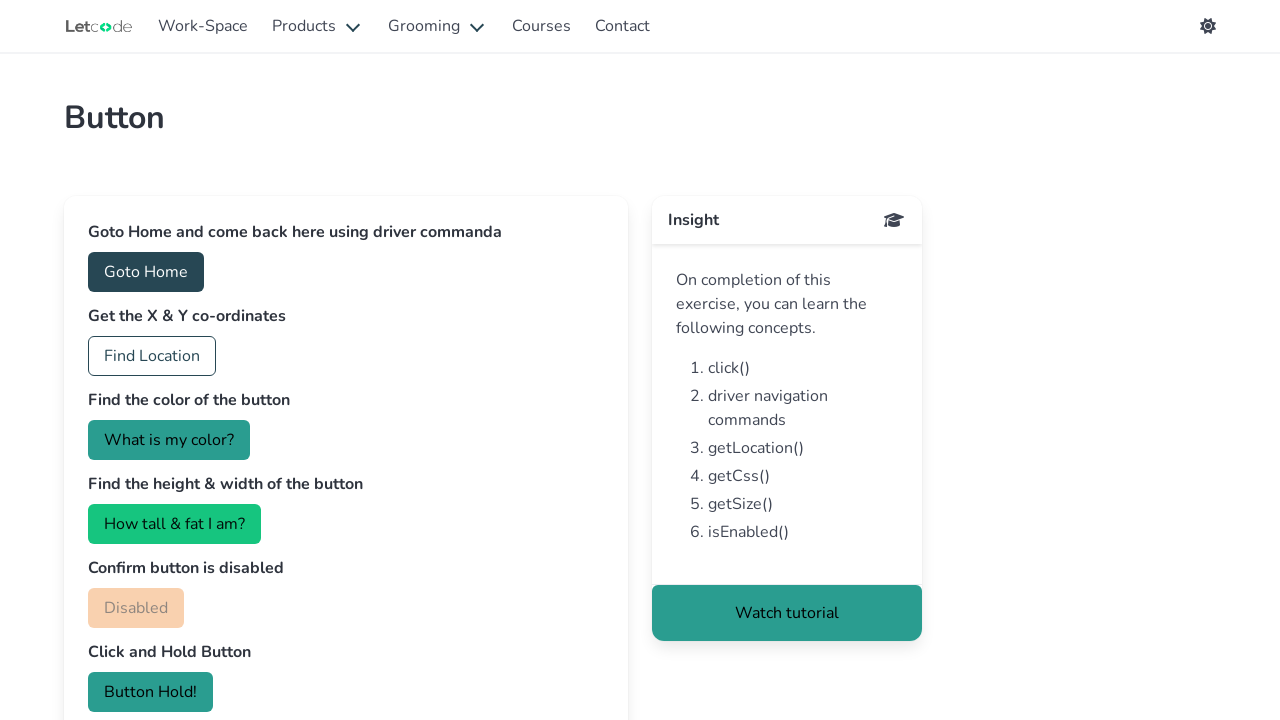

Hovered over the button element at (150, 692) on #isDisabled >> nth=1
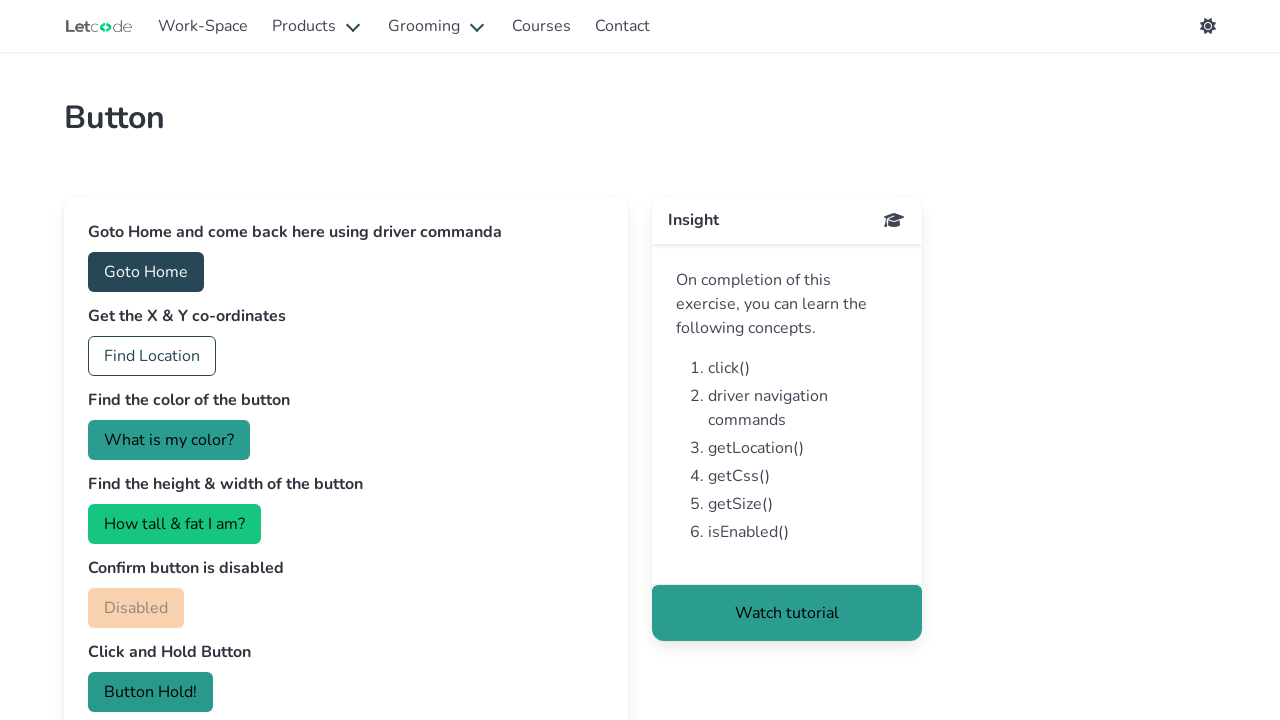

Pressed mouse button down to initiate click and hold at (150, 692)
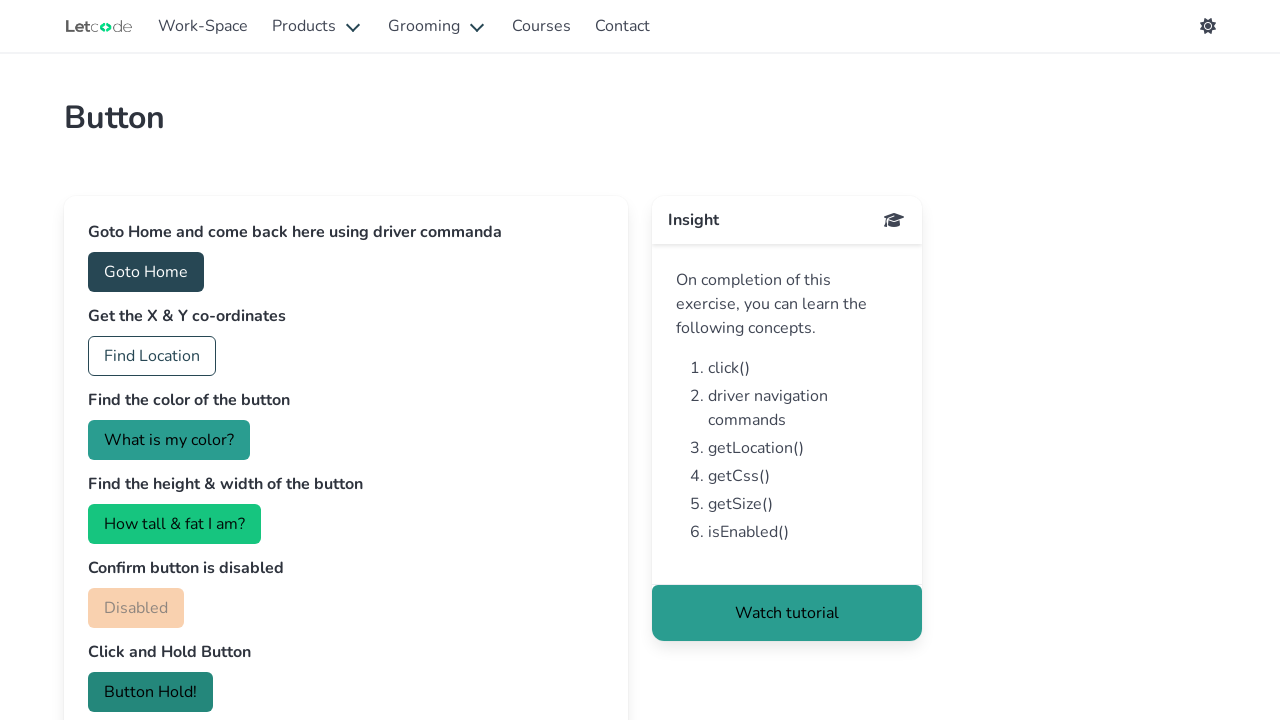

Held mouse button down for 3 seconds
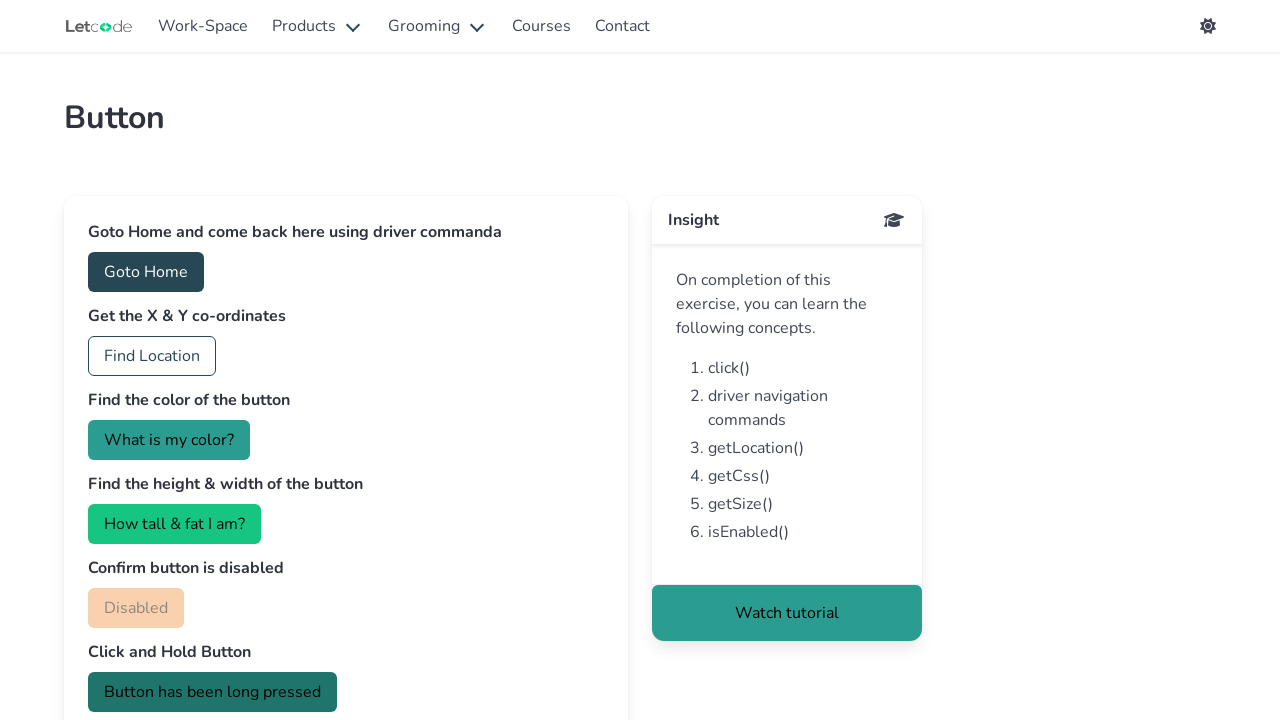

Released mouse button to complete click and hold action at (150, 692)
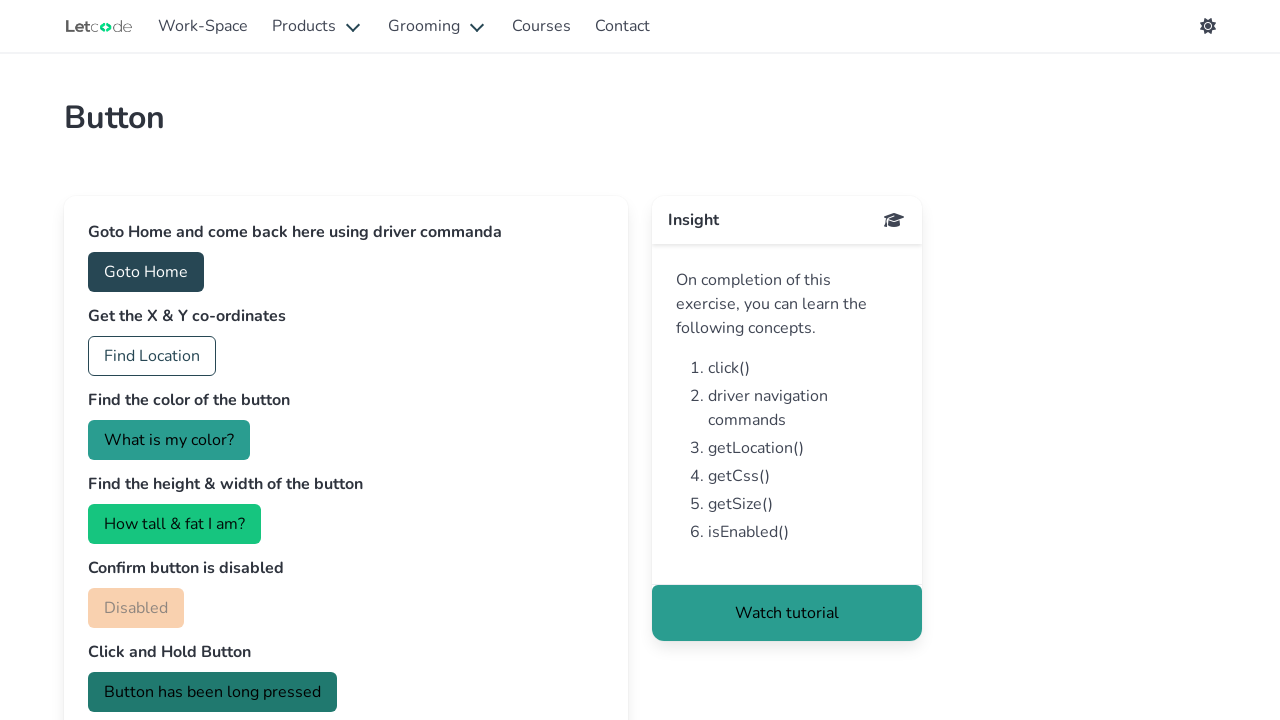

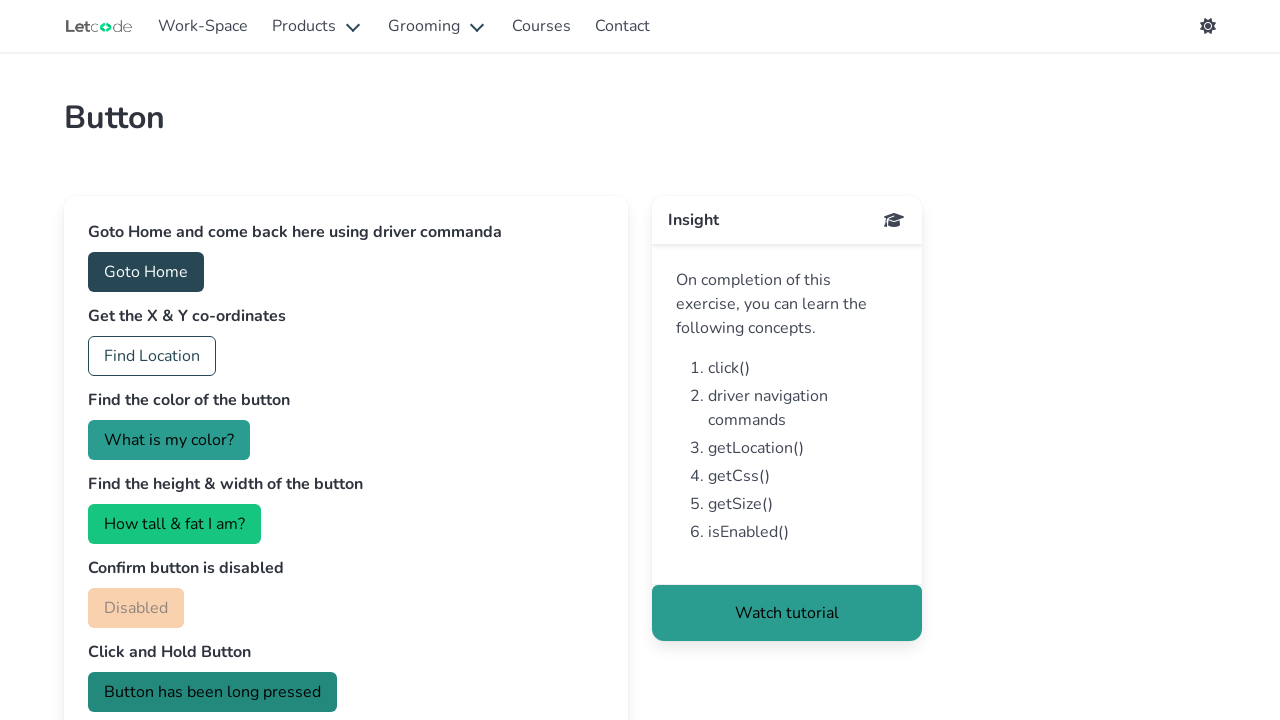